Tests the registration form by filling in personal details (first name, last name, address, email), selecting gender and hobbies, entering and confirming password, then submitting the form.

Starting URL: http://demo.automationtesting.in/Register.html

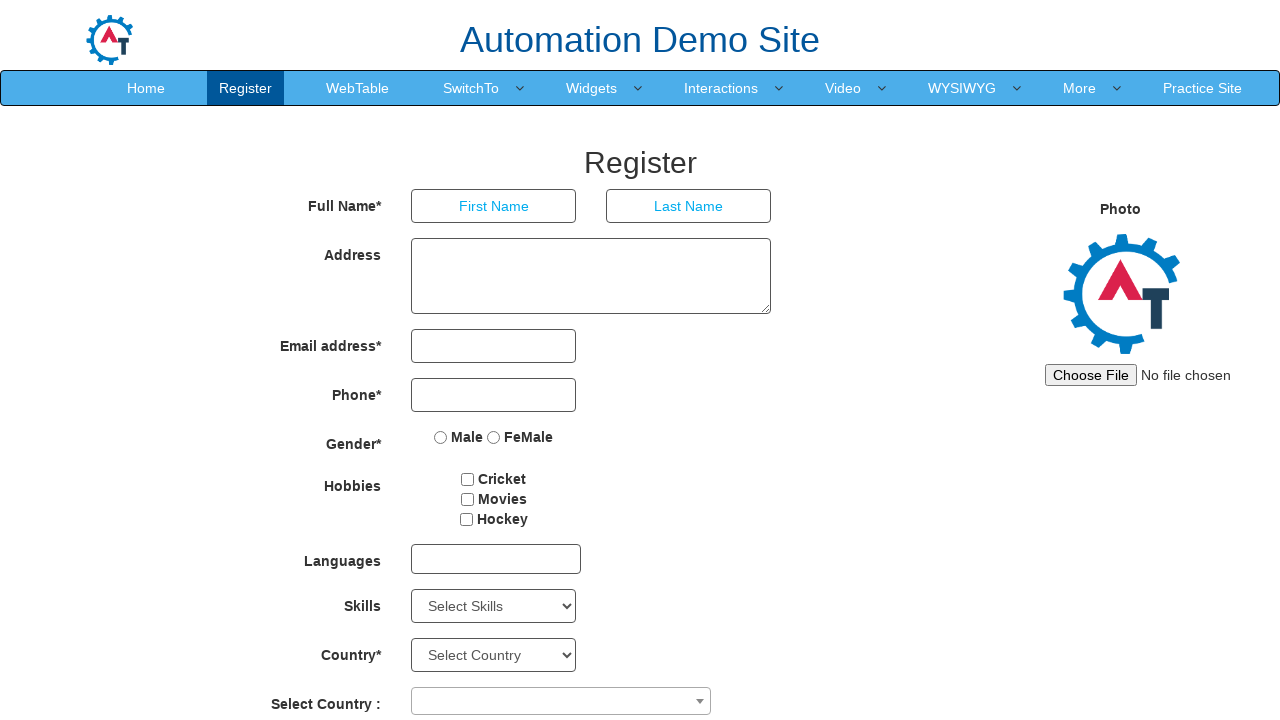

Filled first name with 'Ahmed' on input[placeholder='First Name']
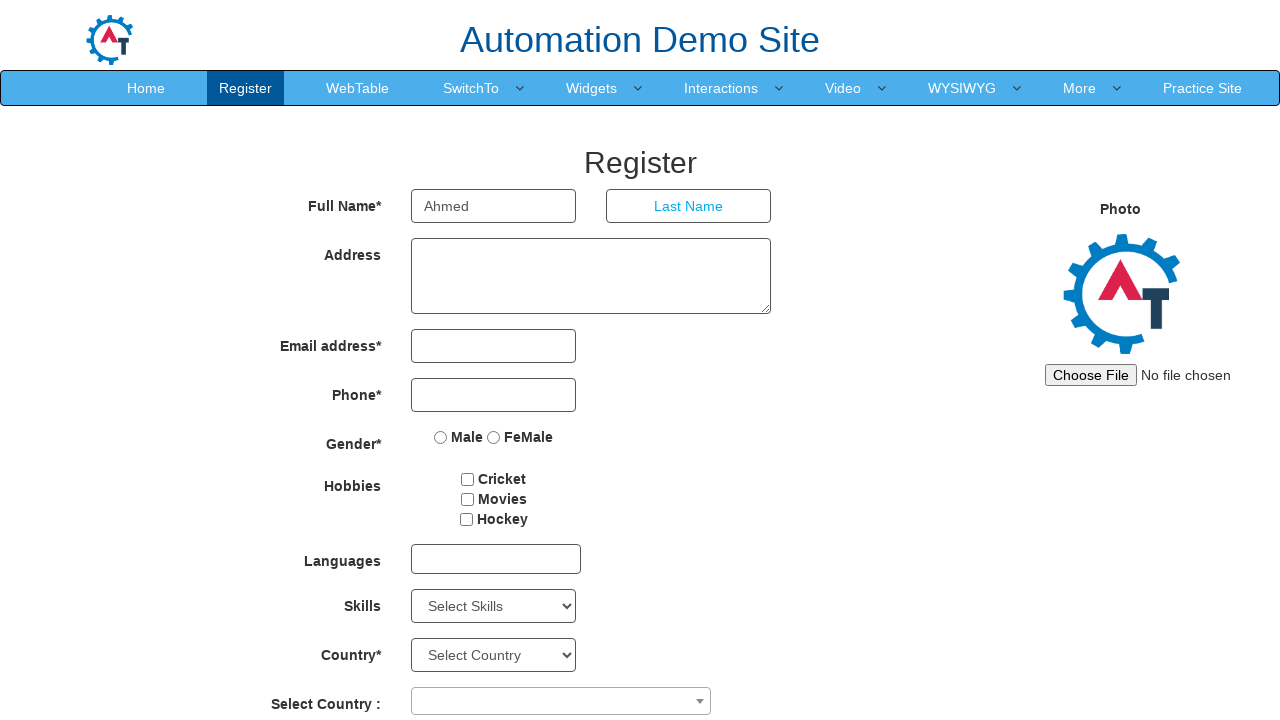

Filled last name with 'Hesham' on input[placeholder='Last Name']
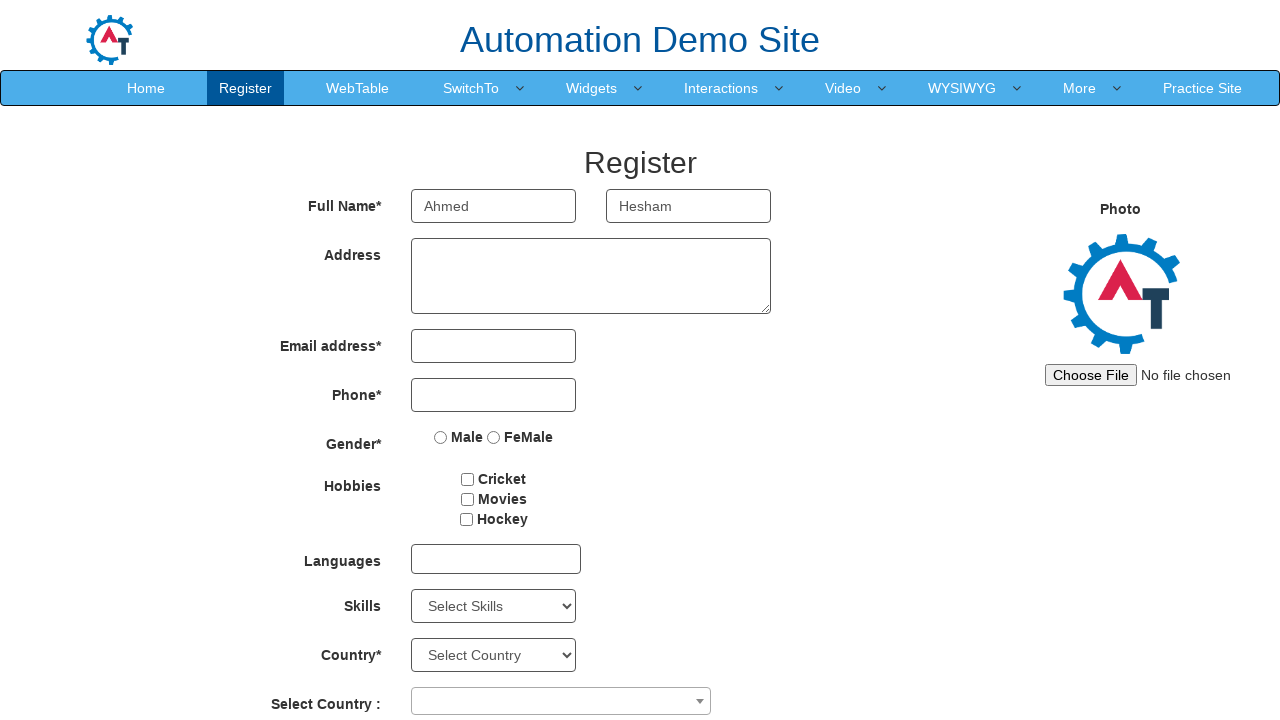

Filled address with 'Cairo,Egypt' on textarea[ng-model='Adress']
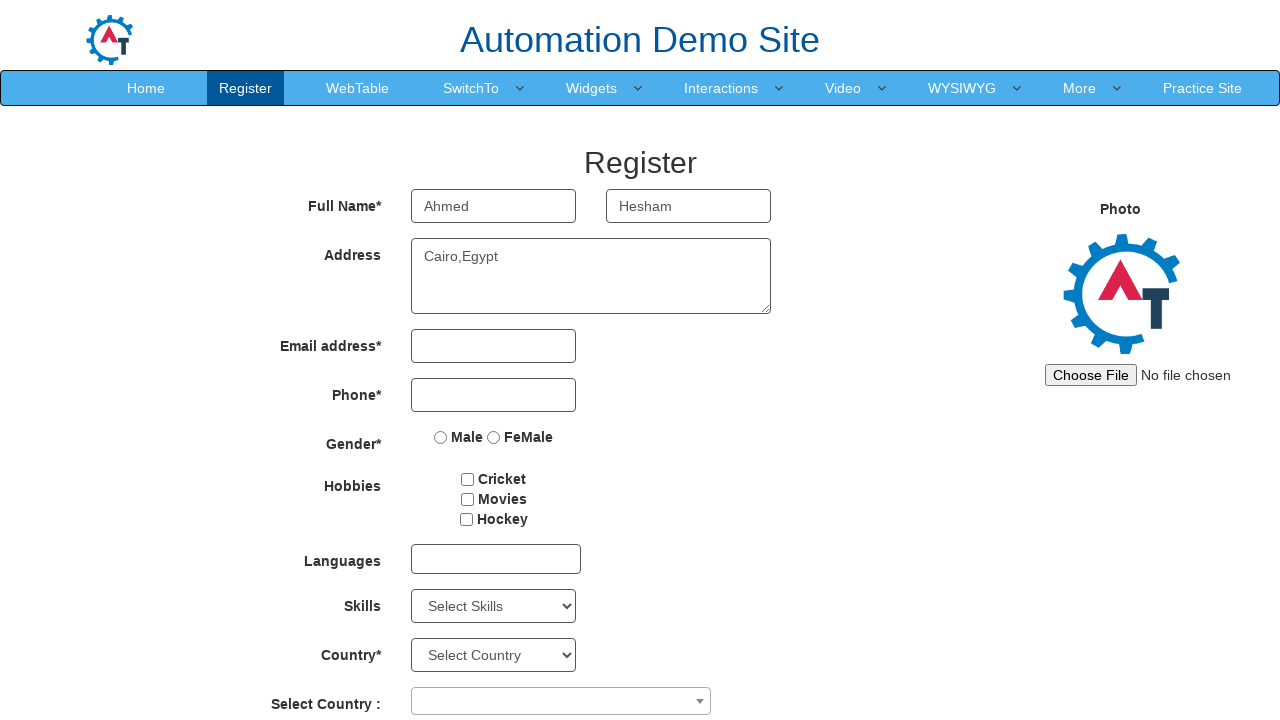

Filled email with 'ahmedheshaam9999@gmail.com' on input[type='email']
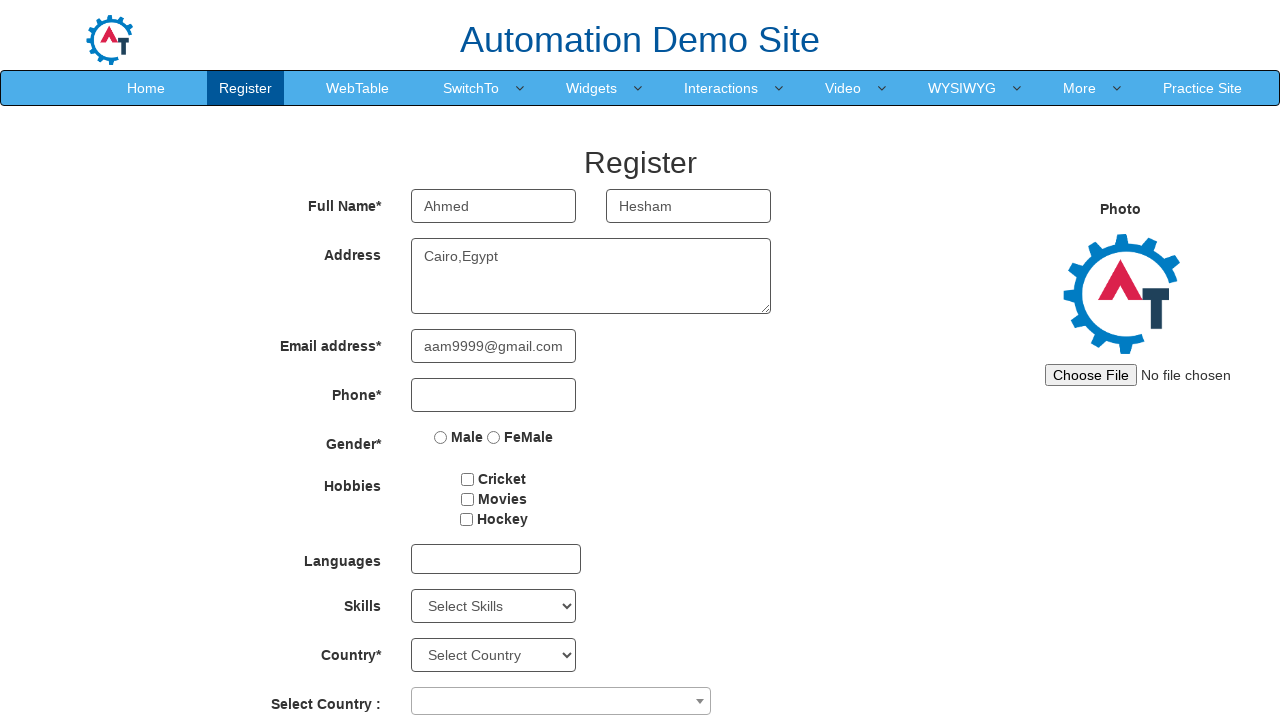

Selected gender as Male at (441, 437) on input[value='Male']
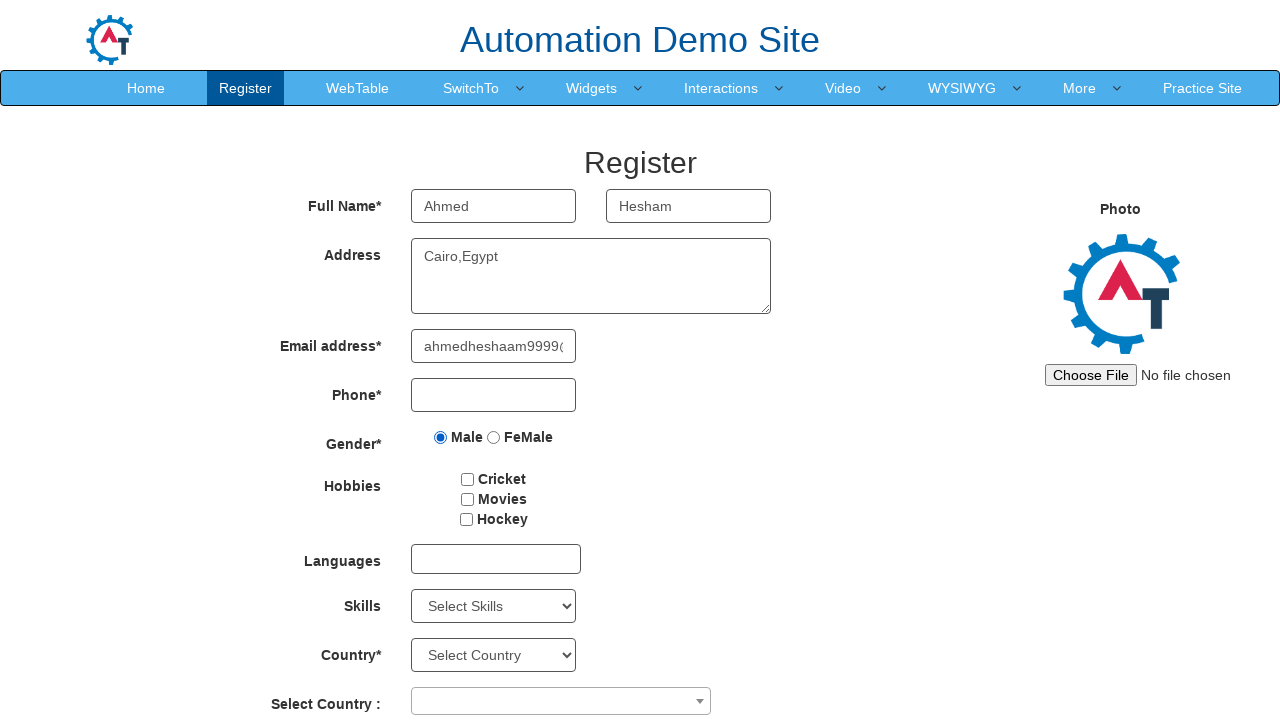

Selected first hobby checkbox at (468, 479) on input#checkbox1
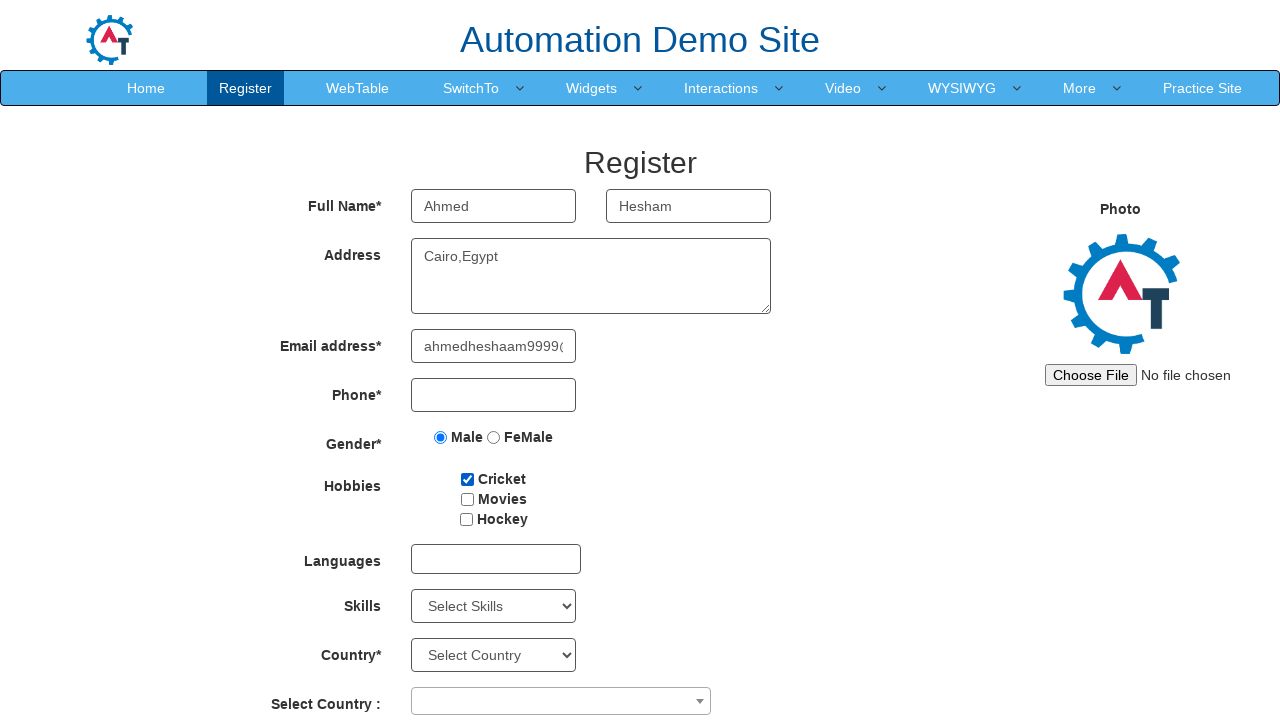

Filled password field with '123@ahmed' on input#firstpassword
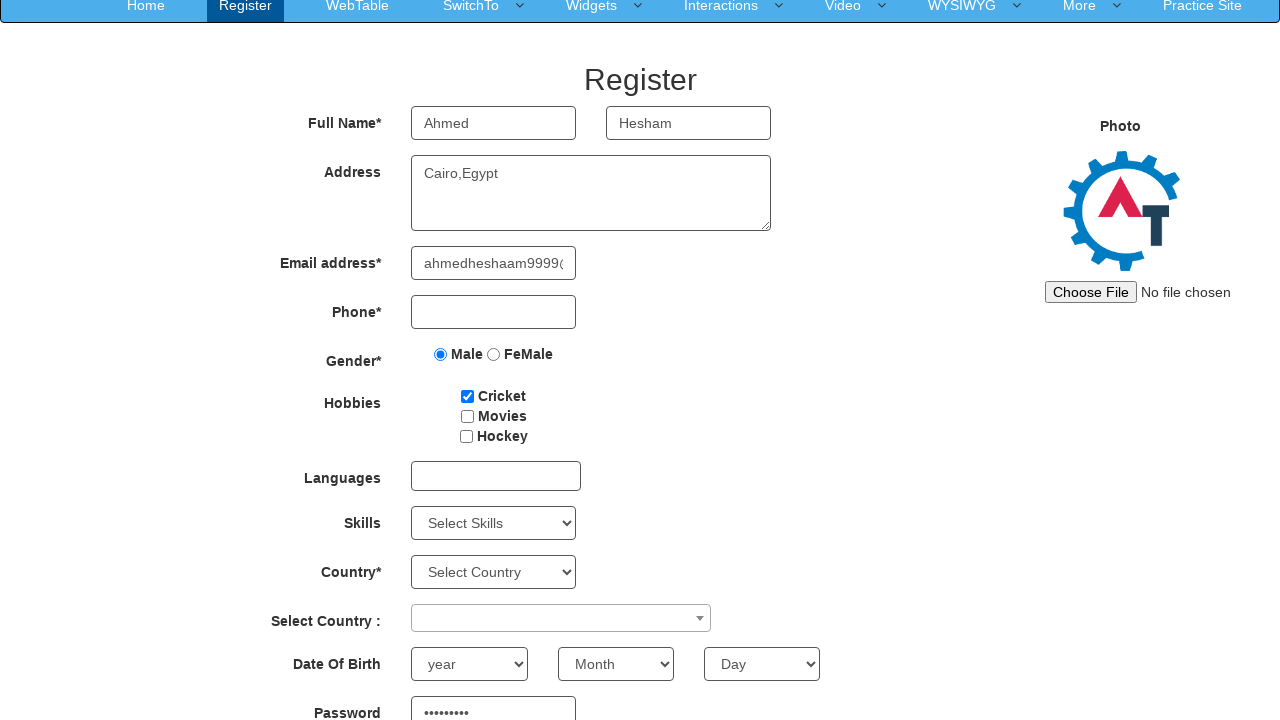

Confirmed password with '123@ahmed' on input#secondpassword
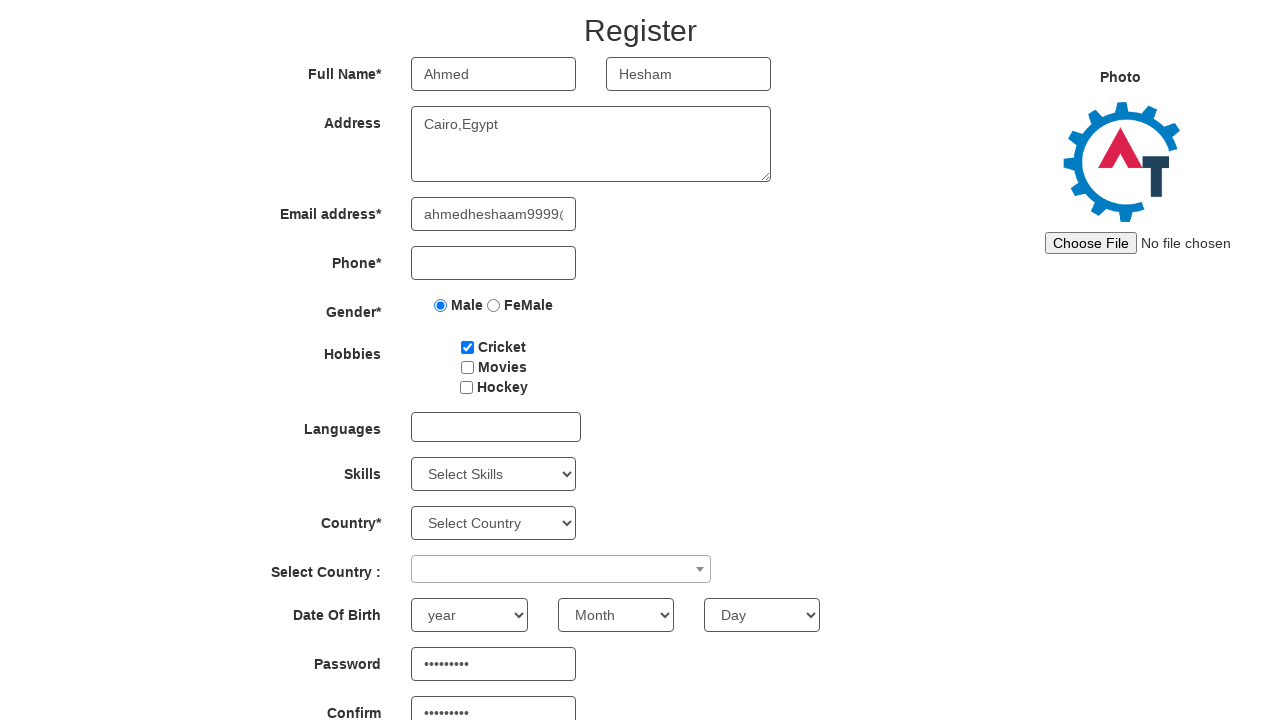

Clicked refresh button at (649, 623) on button#Button1
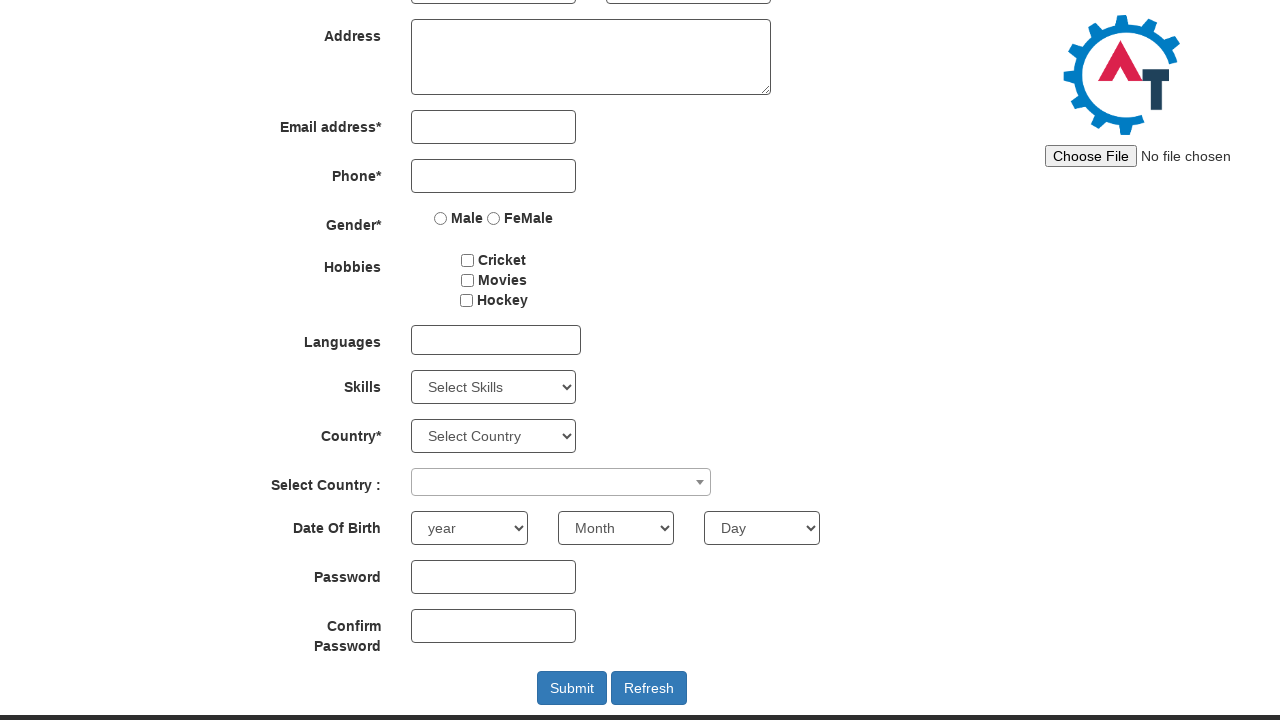

Clicked submit button to submit registration form at (572, 623) on button#submitbtn
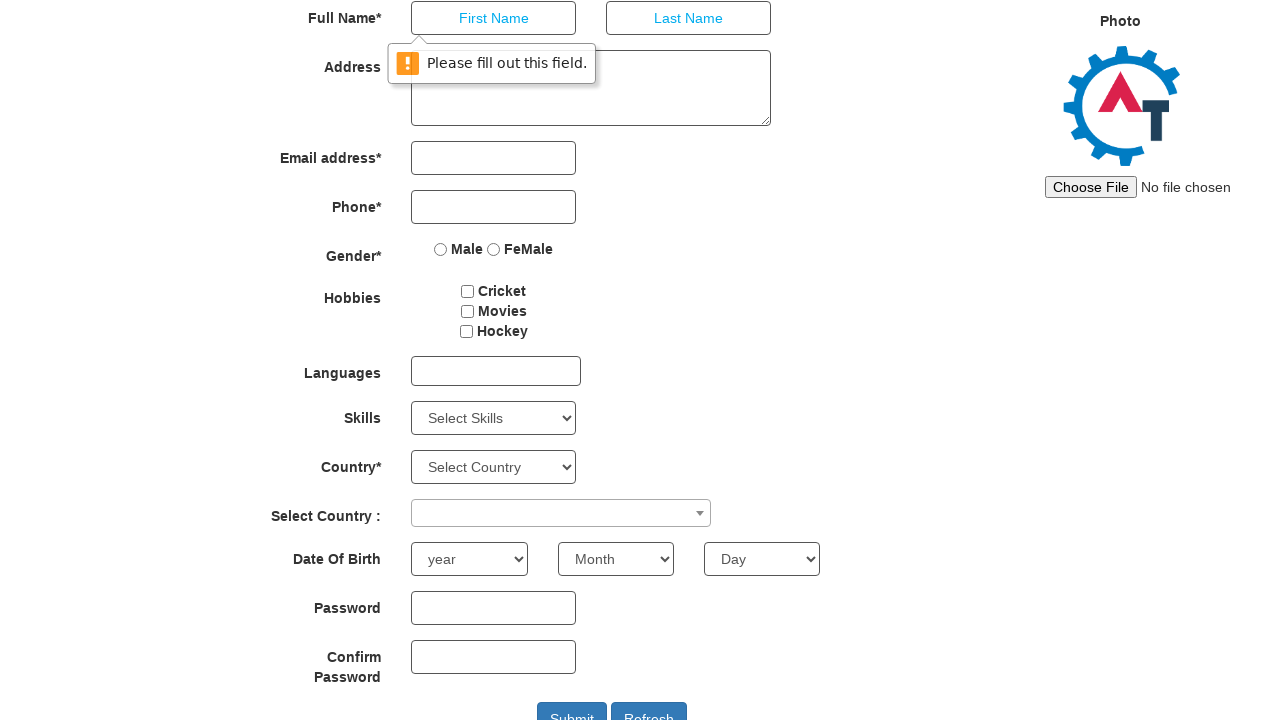

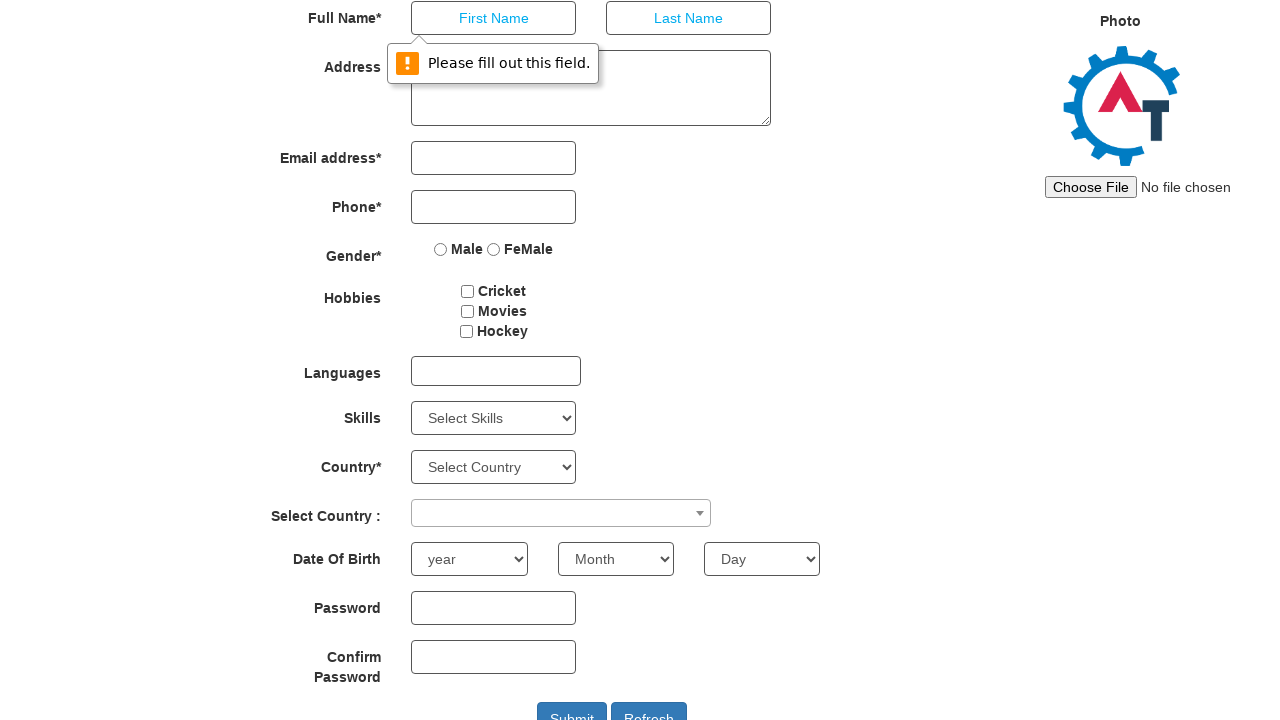